Automates train ticket search on 12306 website by filling departure/arrival cities, selecting time range, and choosing travel date

Starting URL: https://kyfw.12306.cn/otn/leftTicket/init?linktypeid=dc

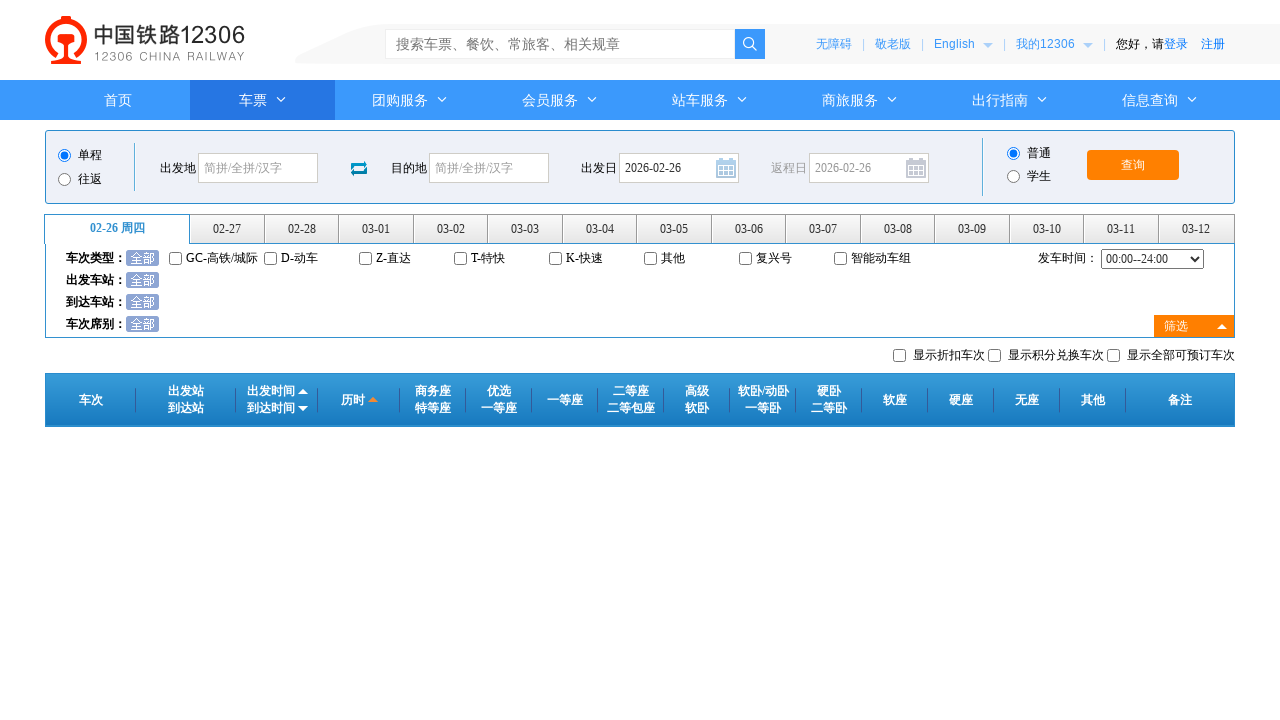

Clicked departure city field at (258, 168) on #fromStationText
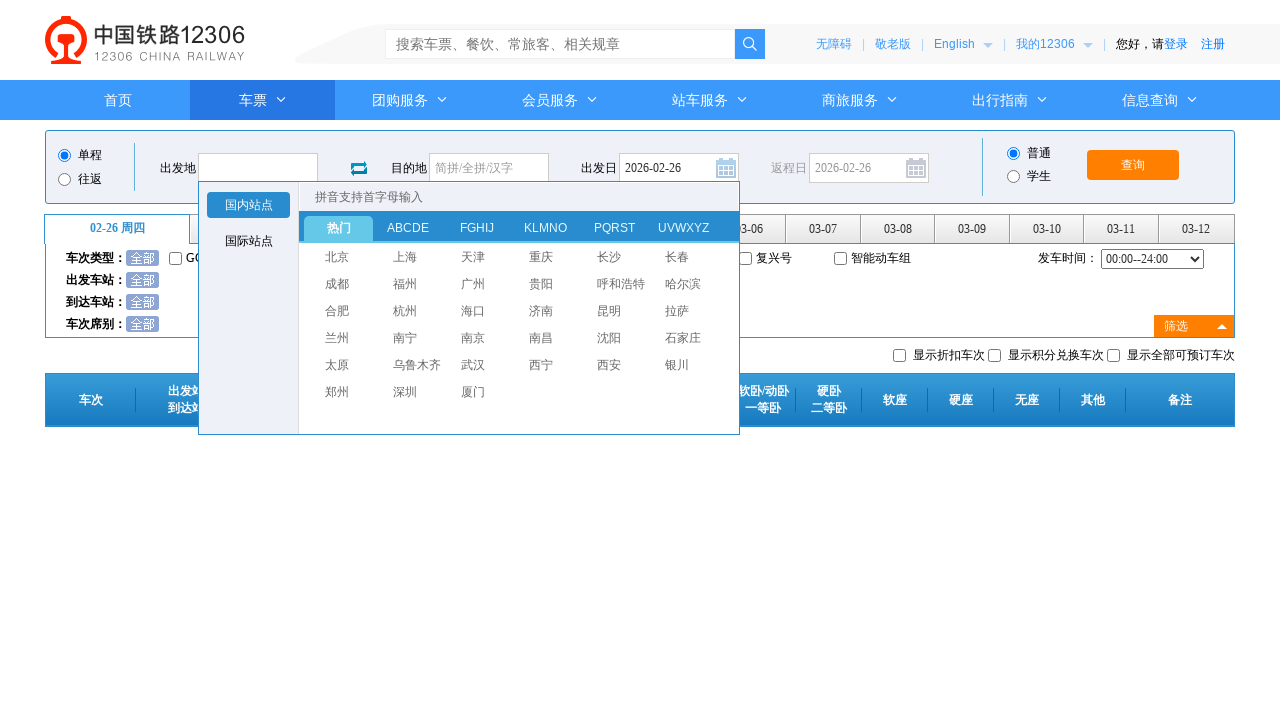

Cleared departure city field on #fromStationText
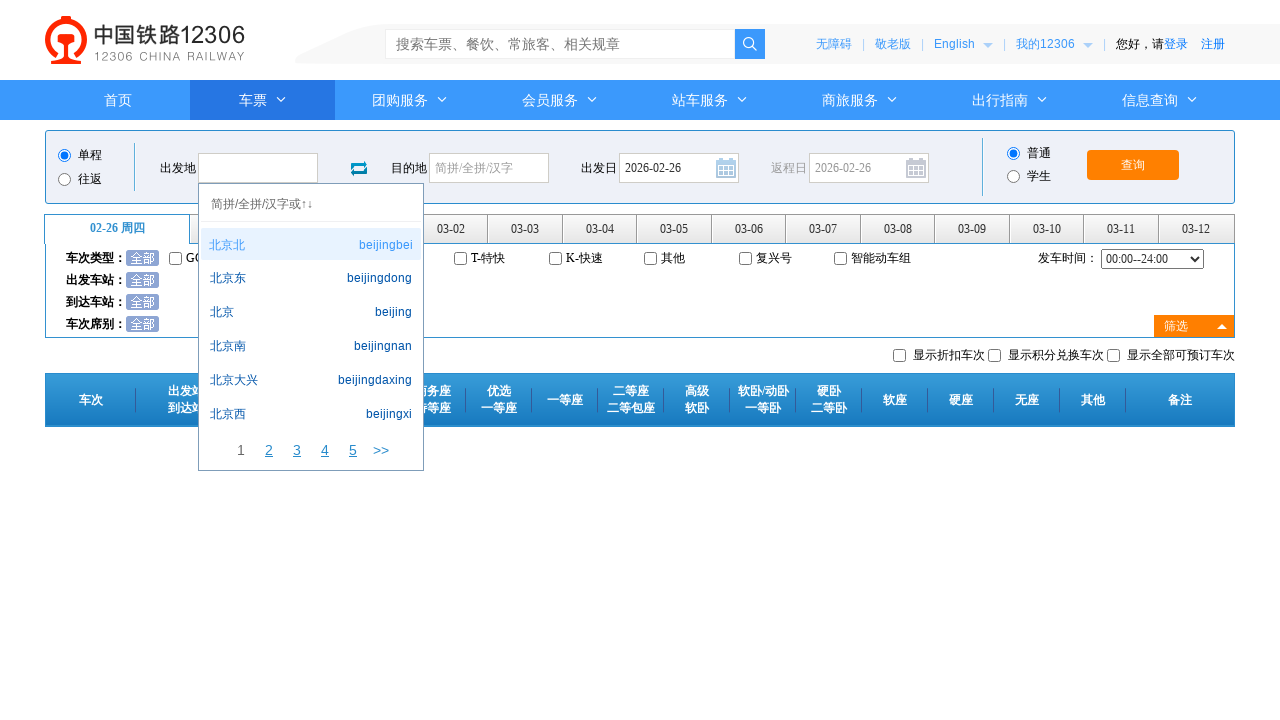

Filled departure city with Beijing (北京) on #fromStationText
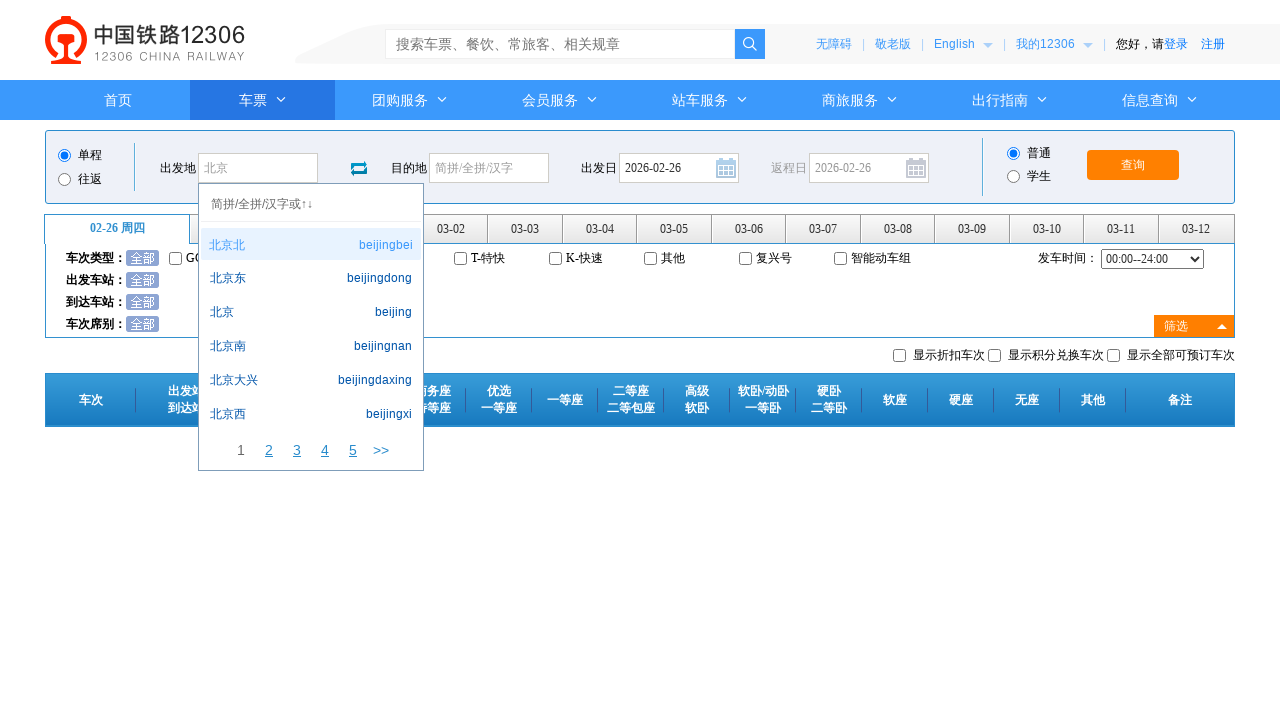

Pressed Enter to confirm departure city selection
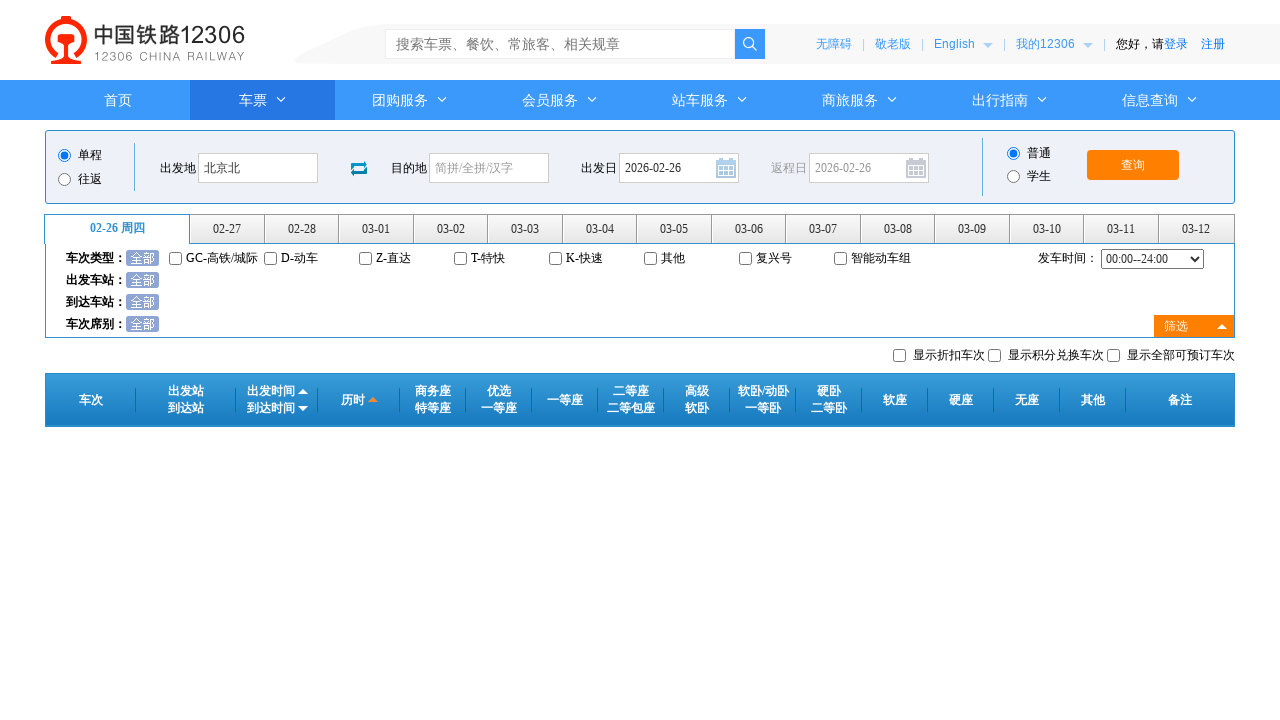

Clicked destination city field at (489, 168) on #toStationText
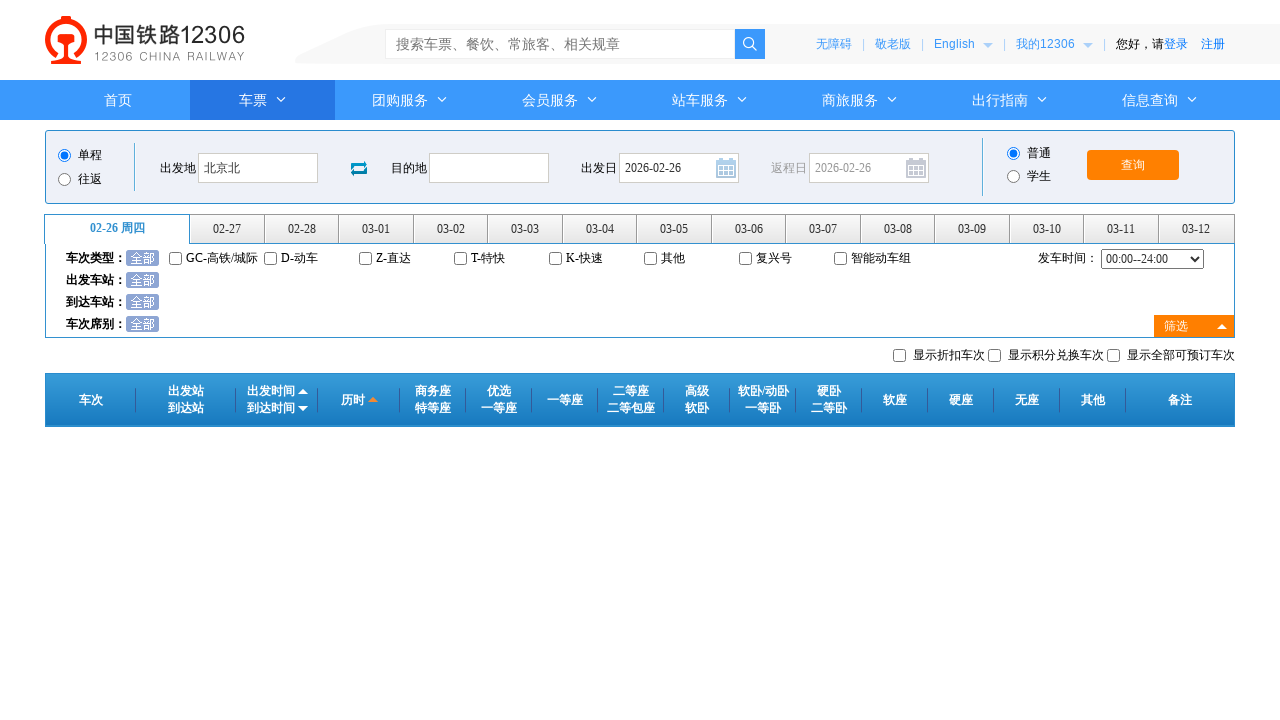

Cleared destination city field on #toStationText
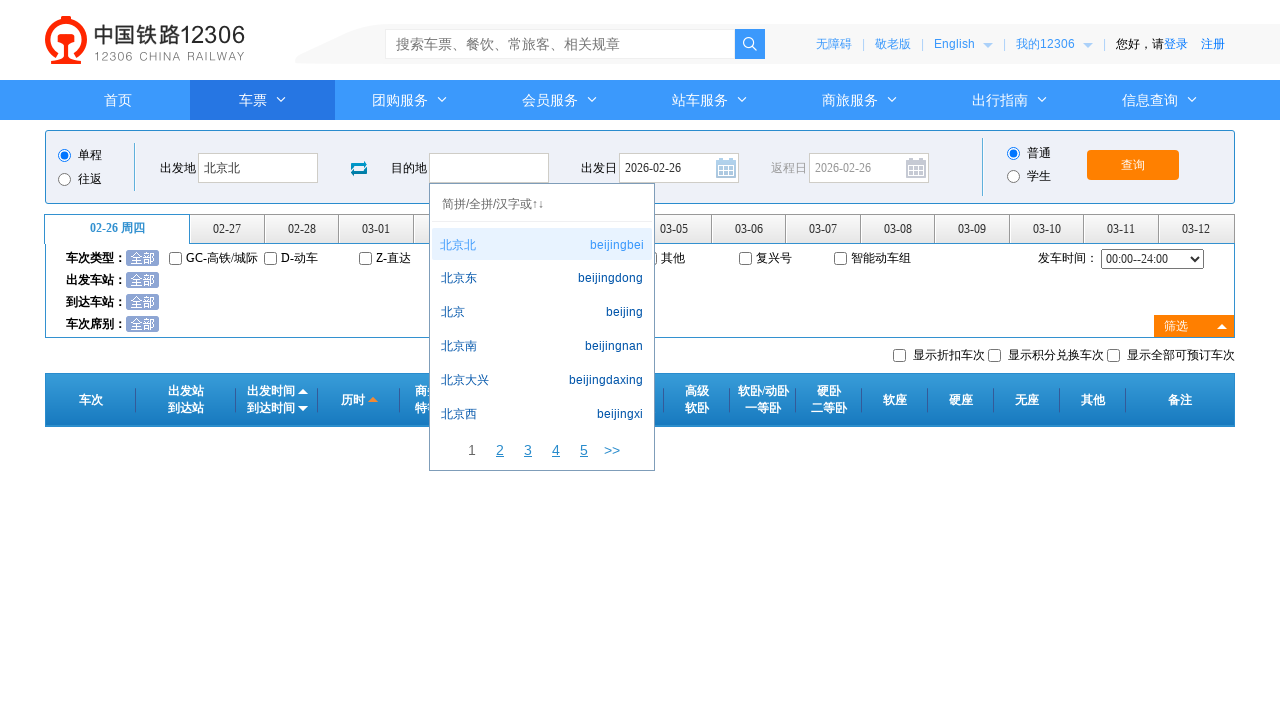

Filled destination city with Shijiazhuang (石家庄) on #toStationText
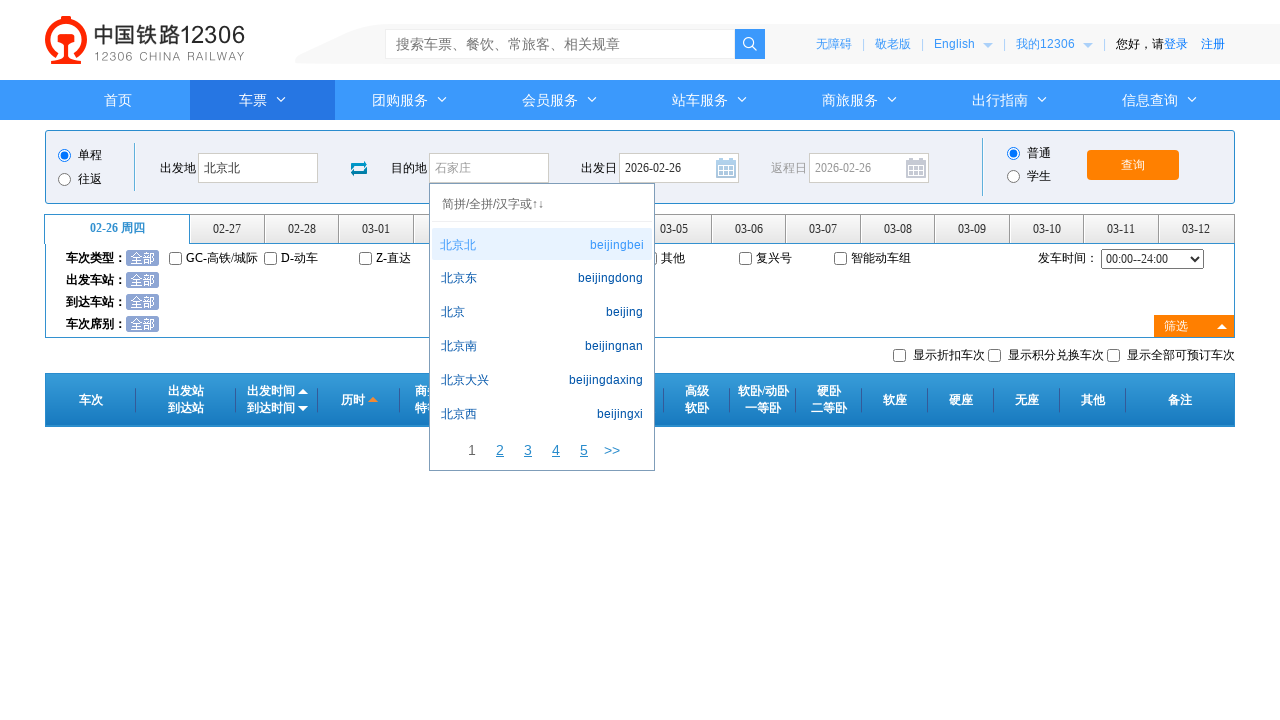

Pressed Enter to confirm destination city selection
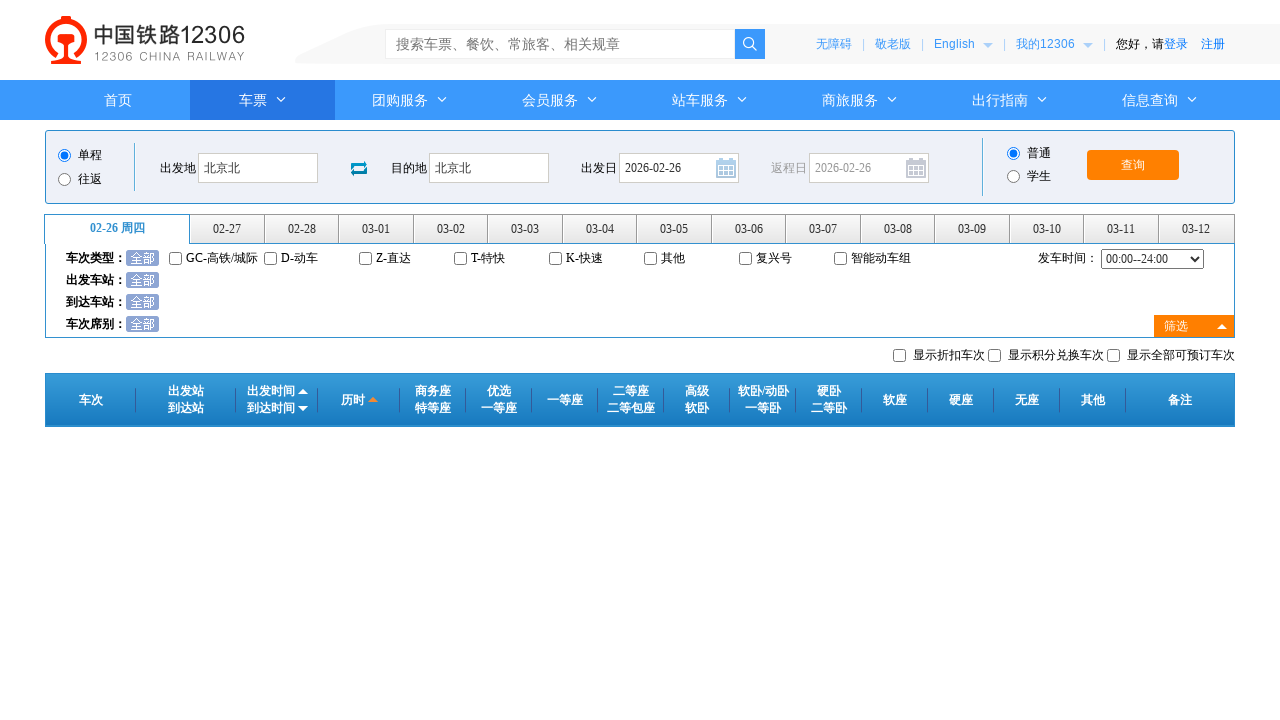

Waited 2 seconds for form to update
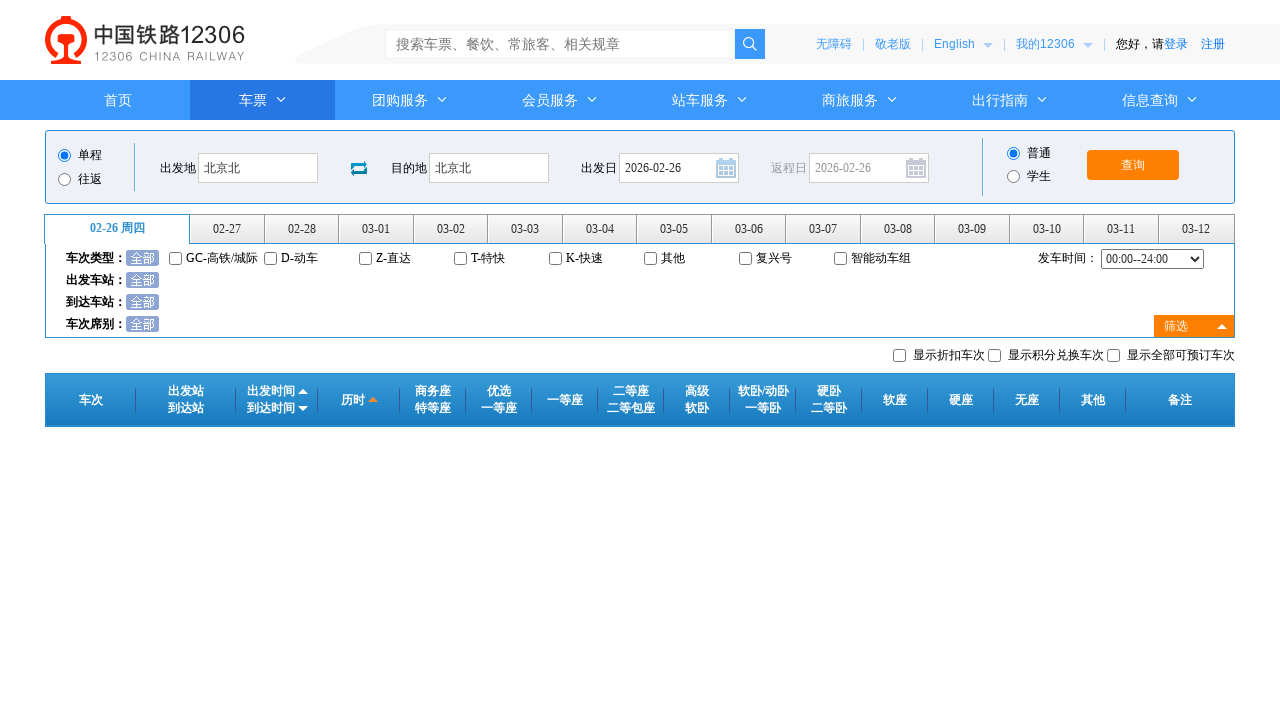

Selected time range 12:00--18:00 from dropdown on #cc_start_time
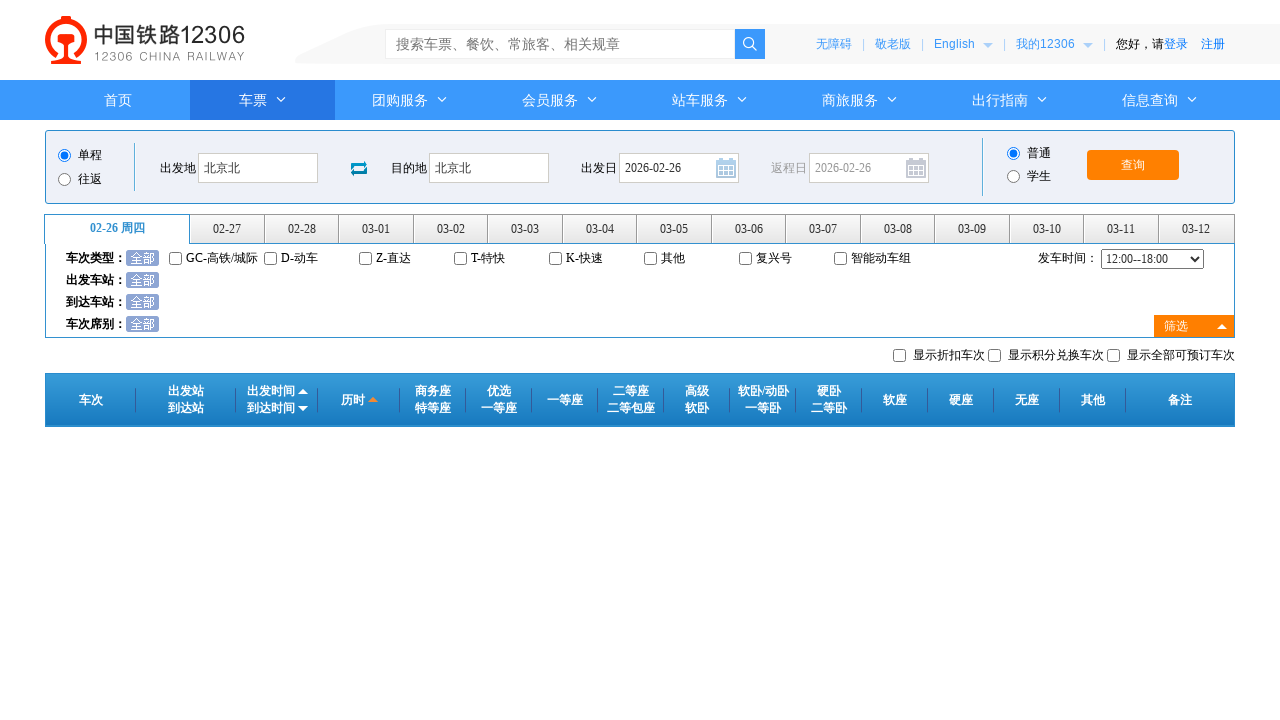

Waited 2 seconds before selecting travel date
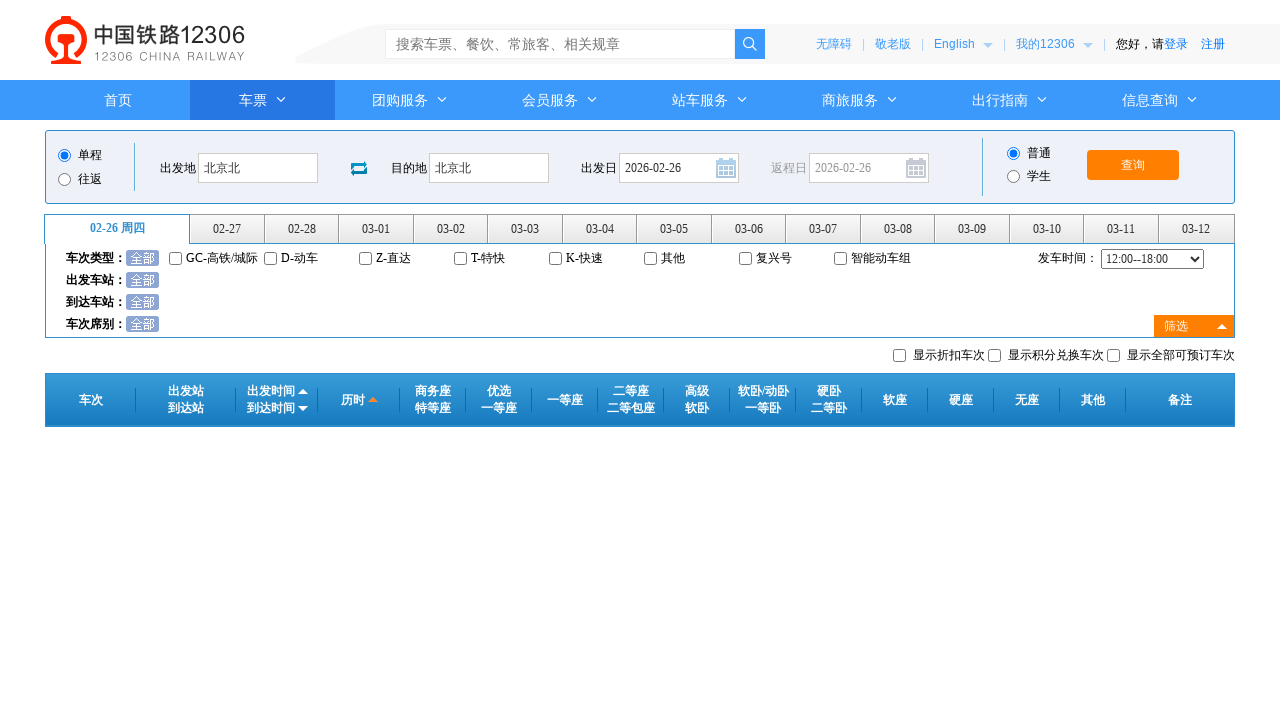

Selected Sunday as travel date at (377, 229) on #date_range li:nth-child(4)
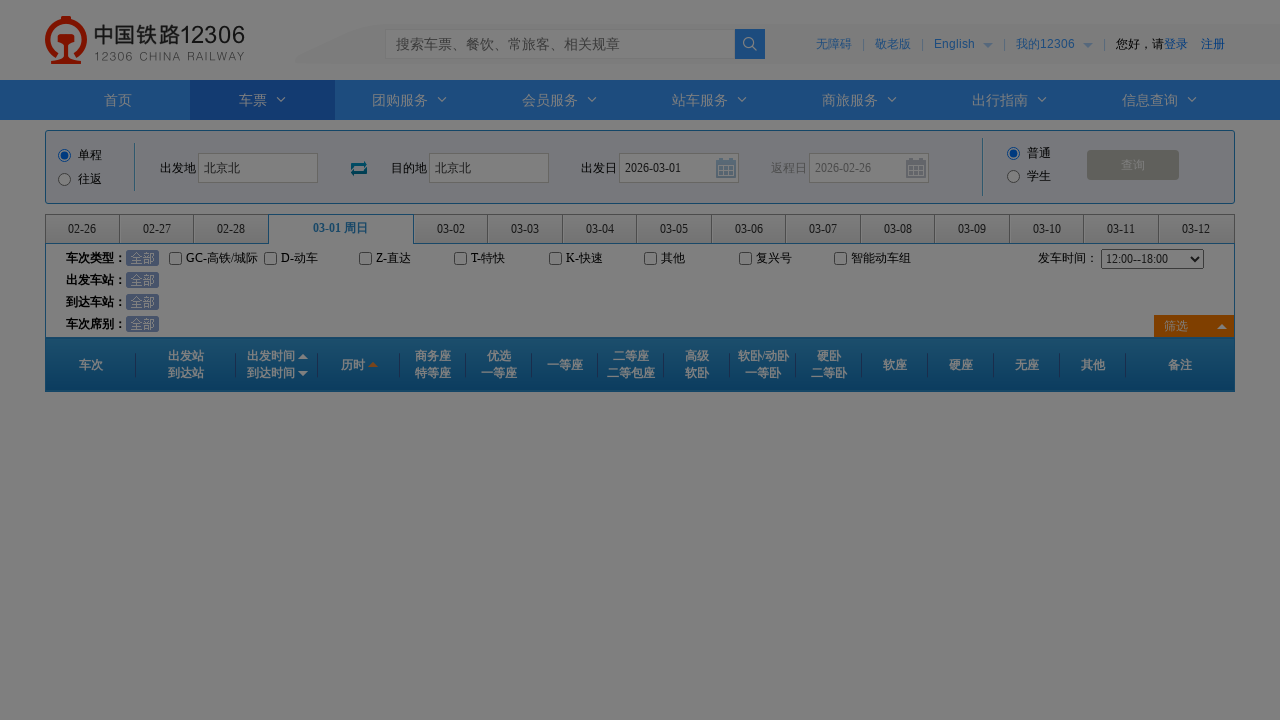

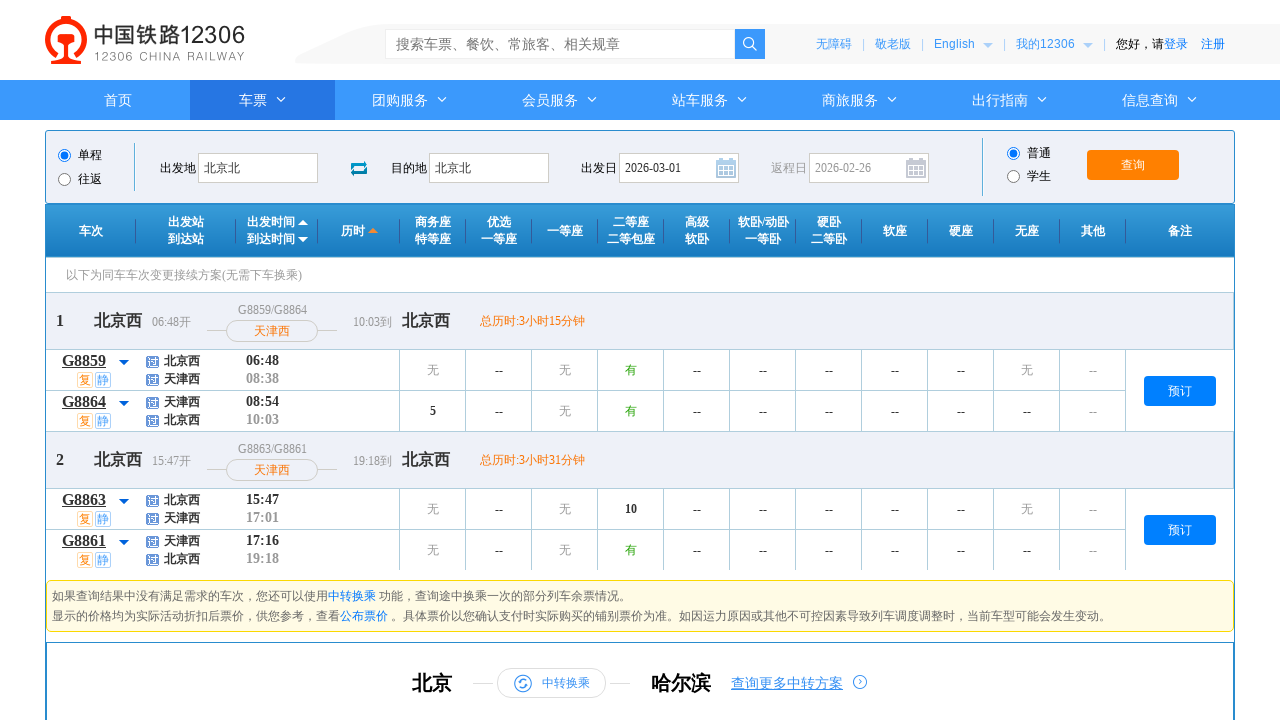